Tests passenger selection dropdown by clicking to increase adult passenger count multiple times and verifying the final count

Starting URL: https://rahulshettyacademy.com/dropdownsPractise/

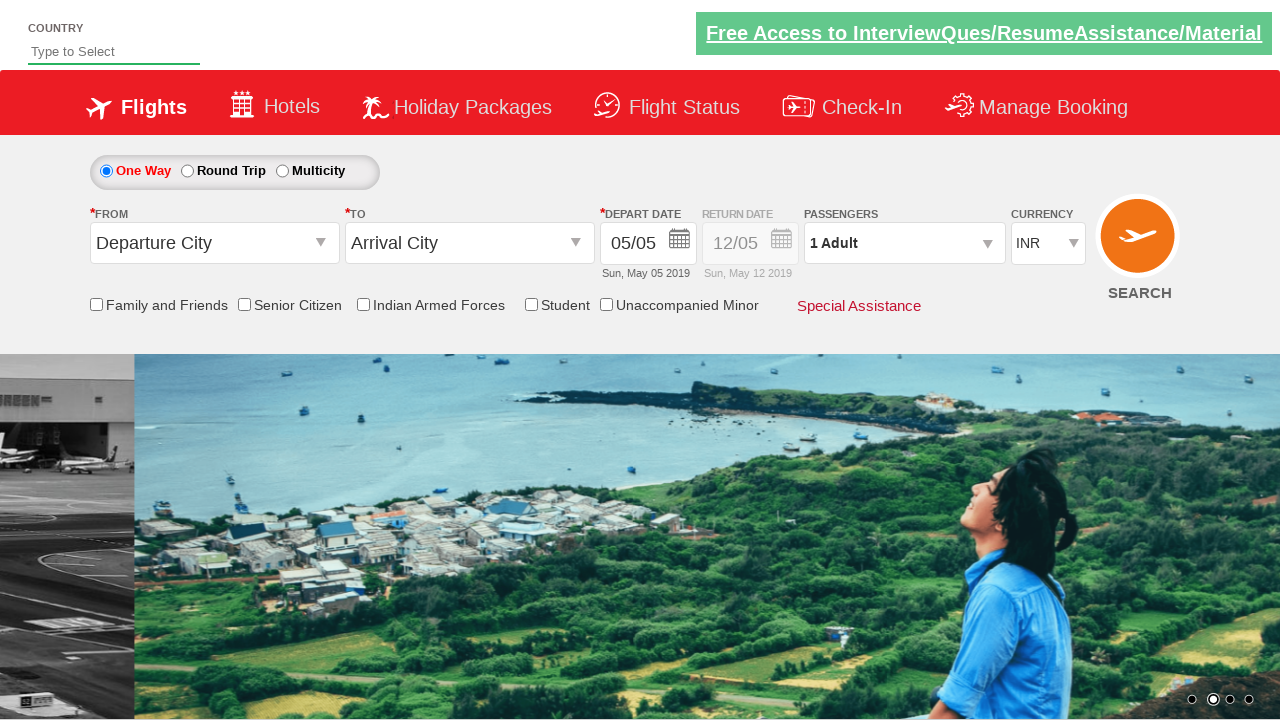

Clicked on passenger info dropdown to open it at (904, 243) on #divpaxinfo
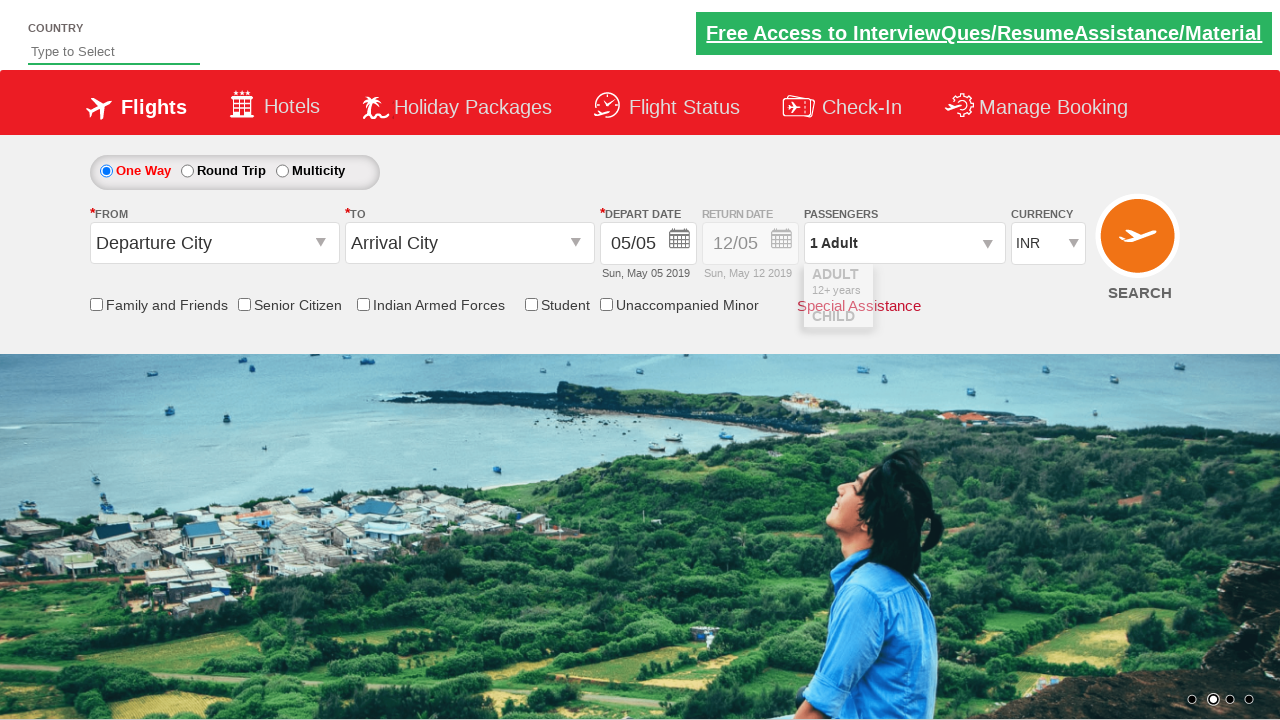

Waited 3 seconds for dropdown to fully open
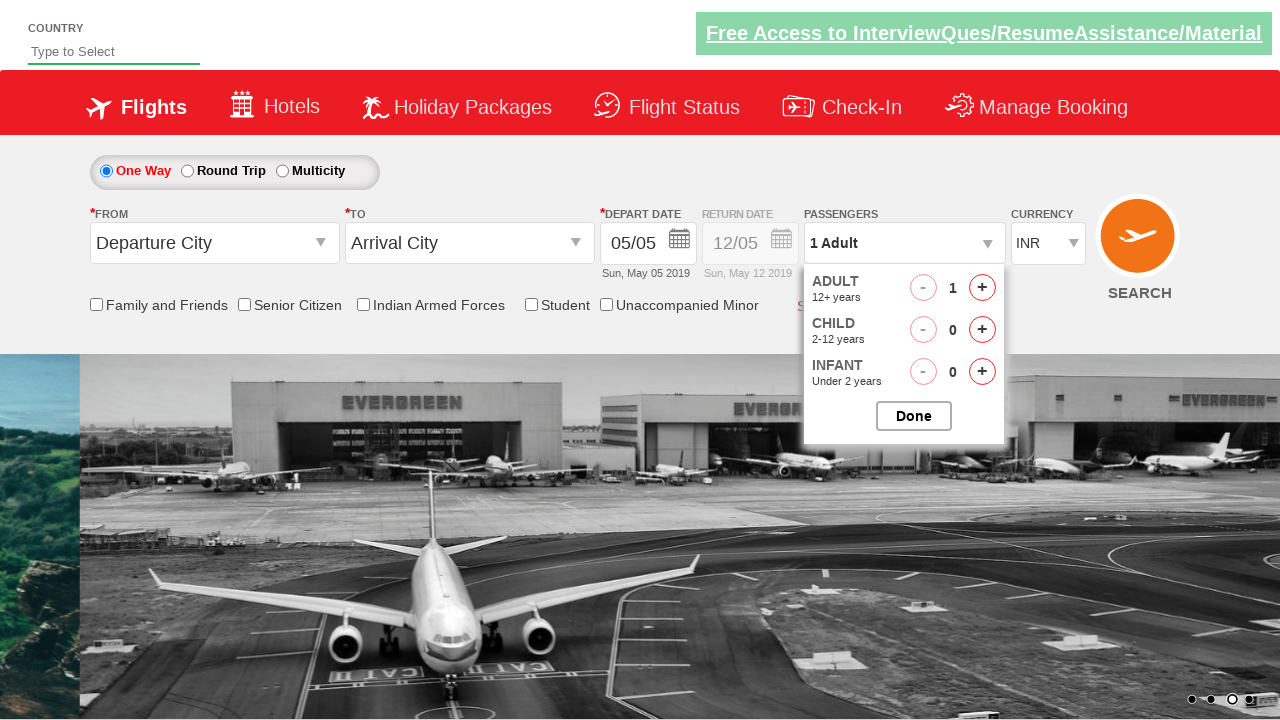

Retrieved and printed initial passenger count
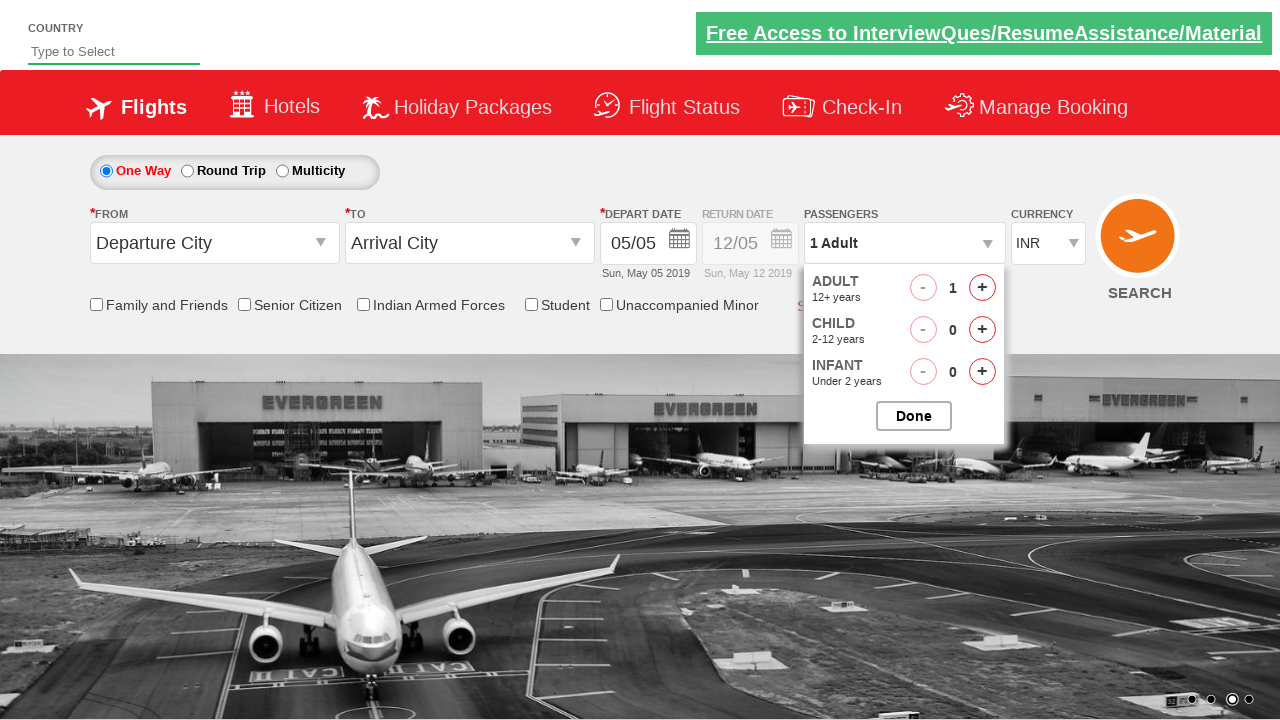

Clicked adult increment button (click 1 of 4) at (982, 288) on #hrefIncAdt
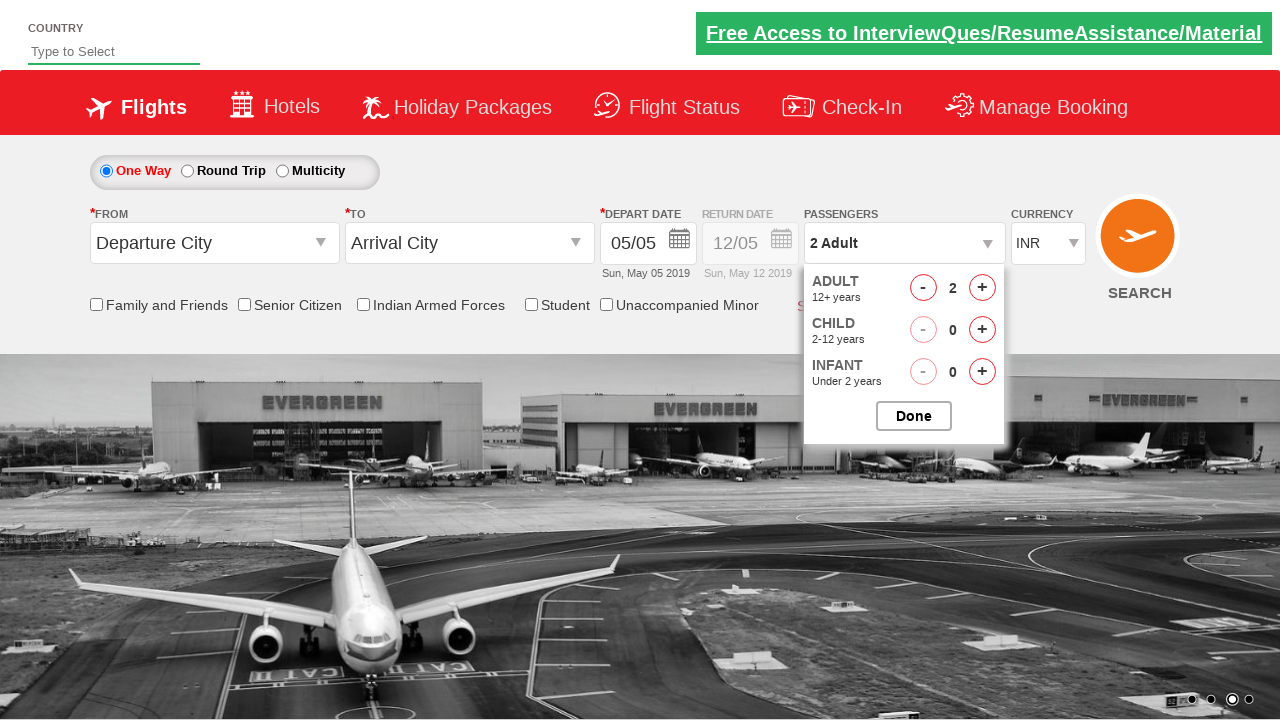

Clicked adult increment button (click 2 of 4) at (982, 288) on #hrefIncAdt
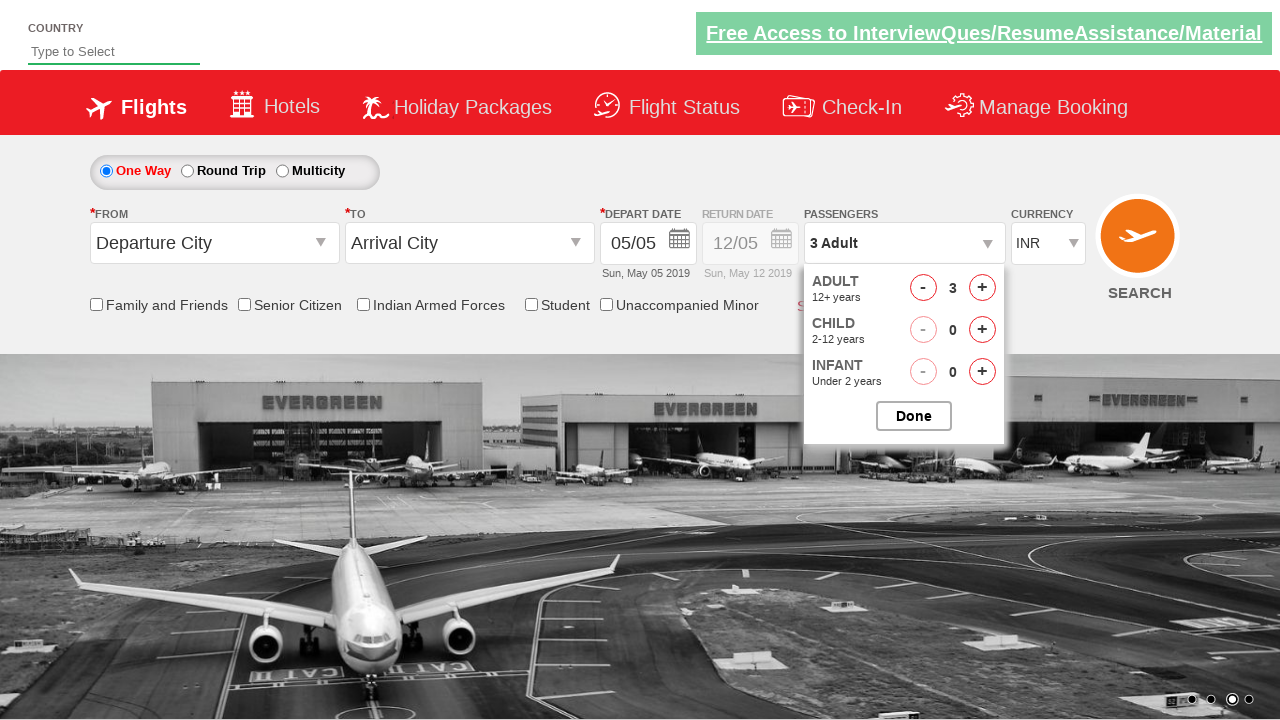

Clicked adult increment button (click 3 of 4) at (982, 288) on #hrefIncAdt
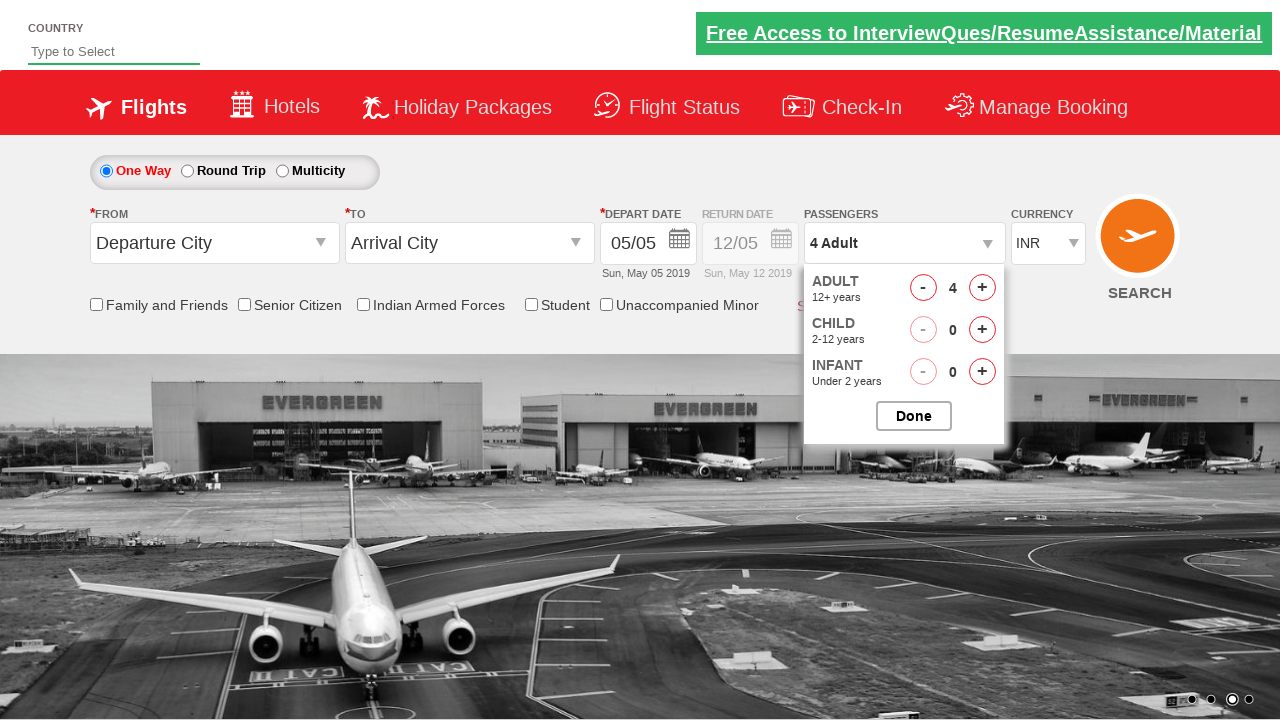

Clicked adult increment button (click 4 of 4) at (982, 288) on #hrefIncAdt
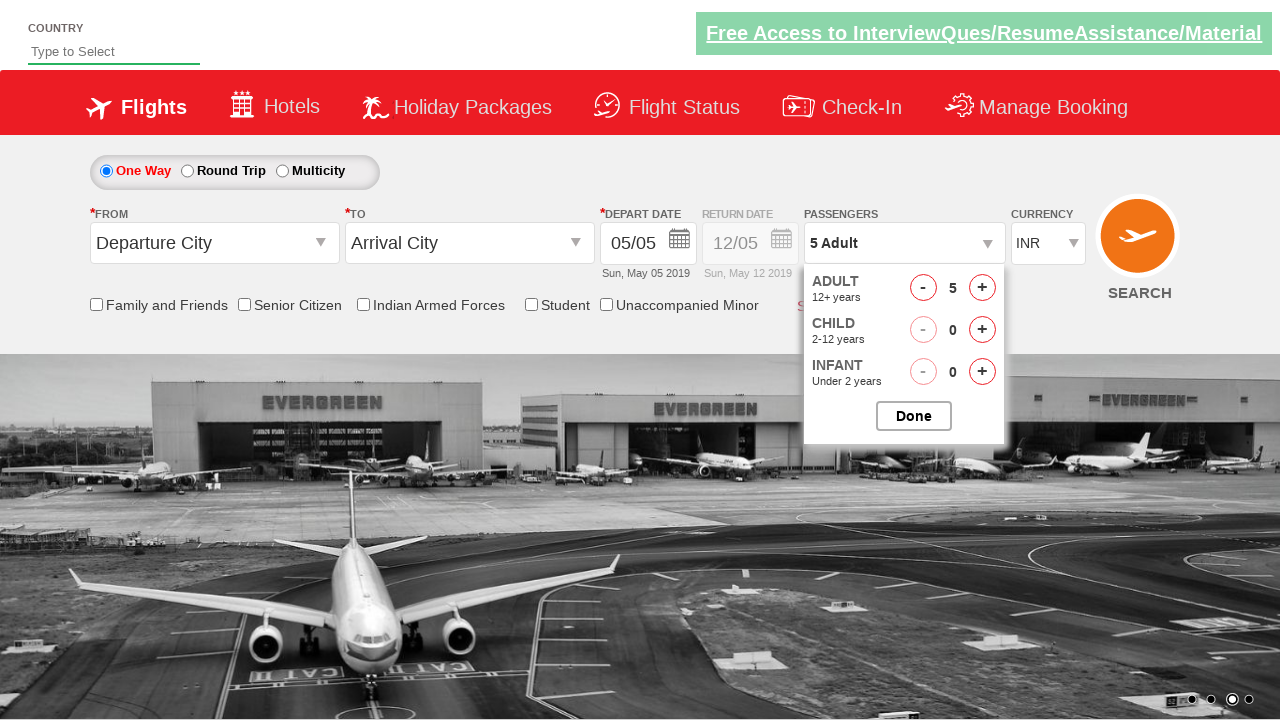

Clicked button to close passenger selection dropdown at (914, 416) on #btnclosepaxoption
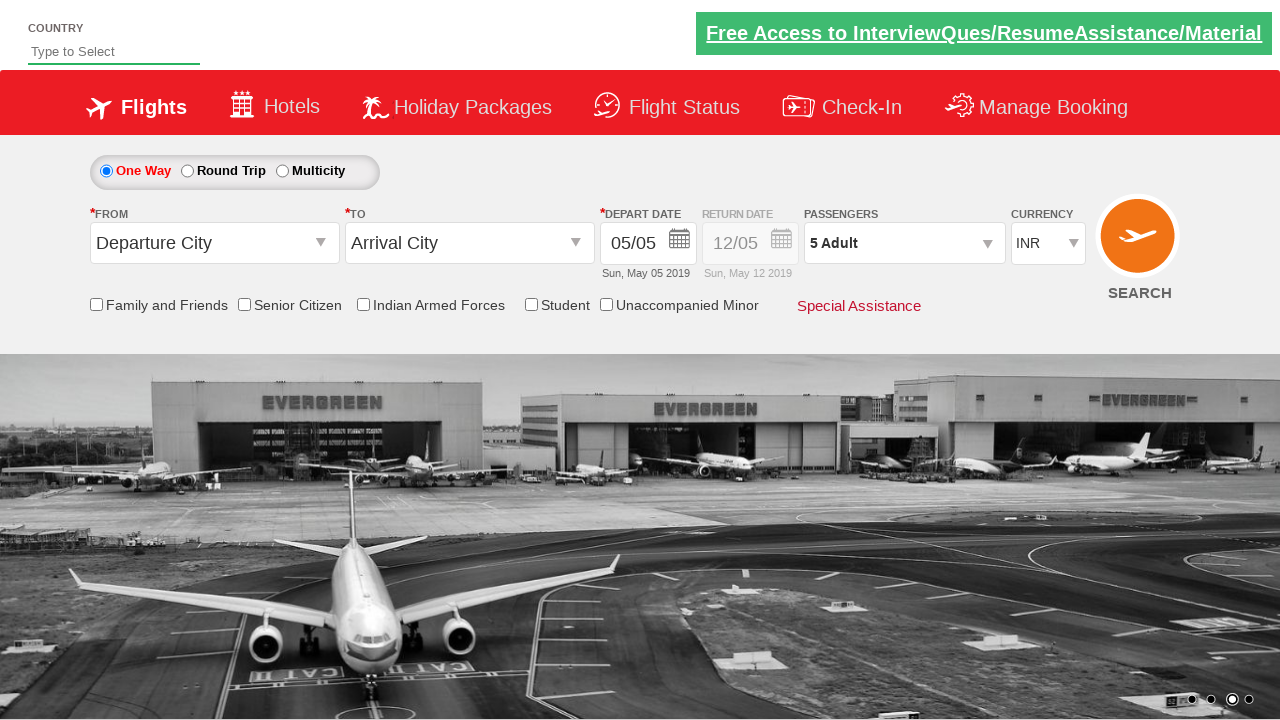

Retrieved final passenger count text
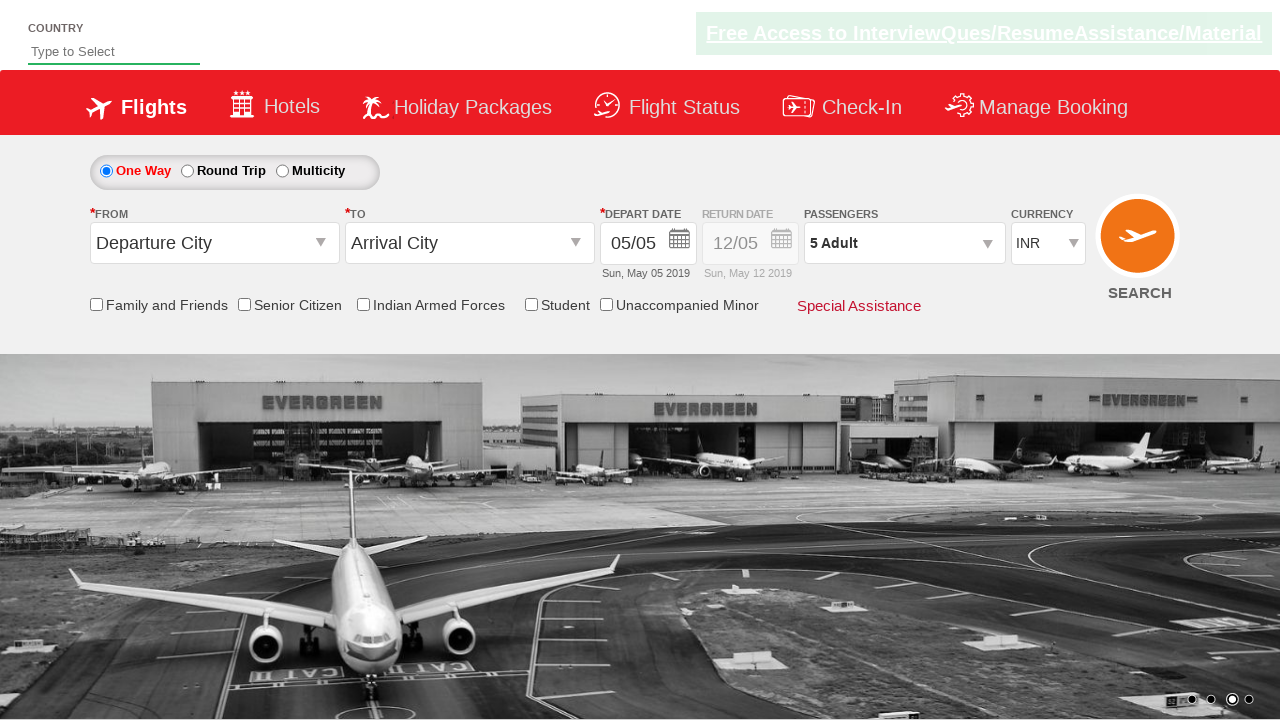

Assertion passed: final passenger count is '5 Adult'
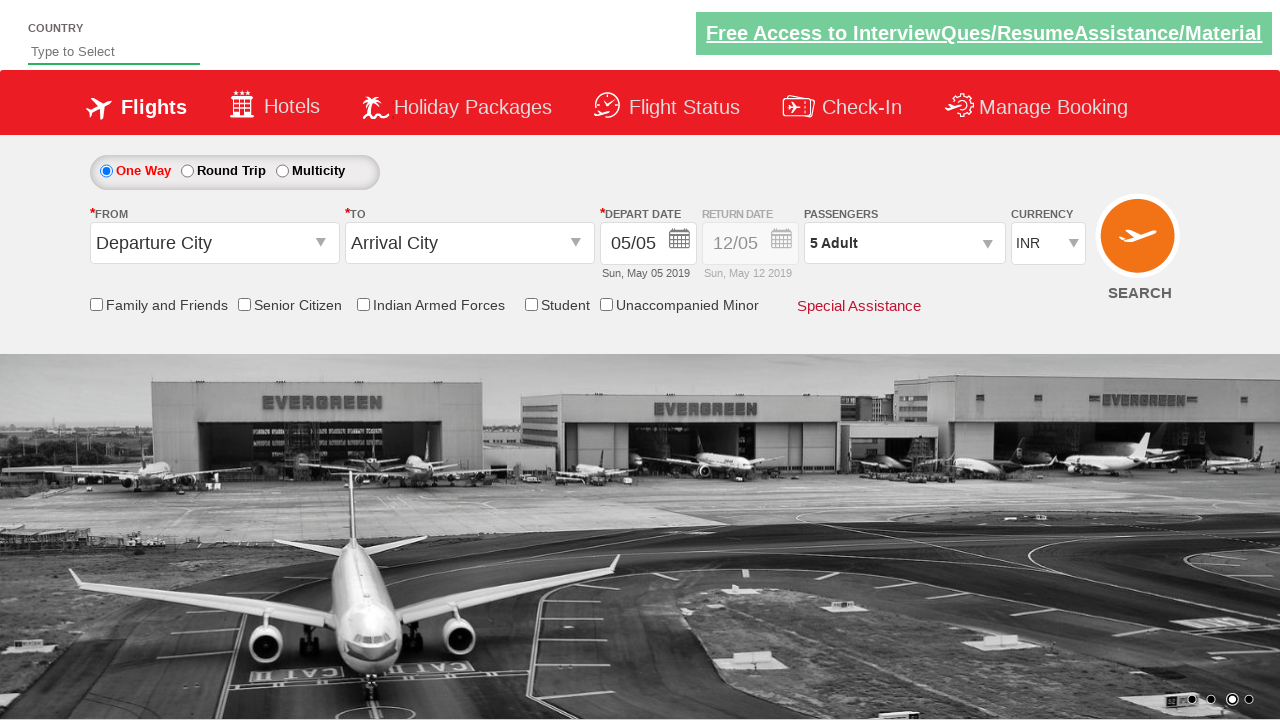

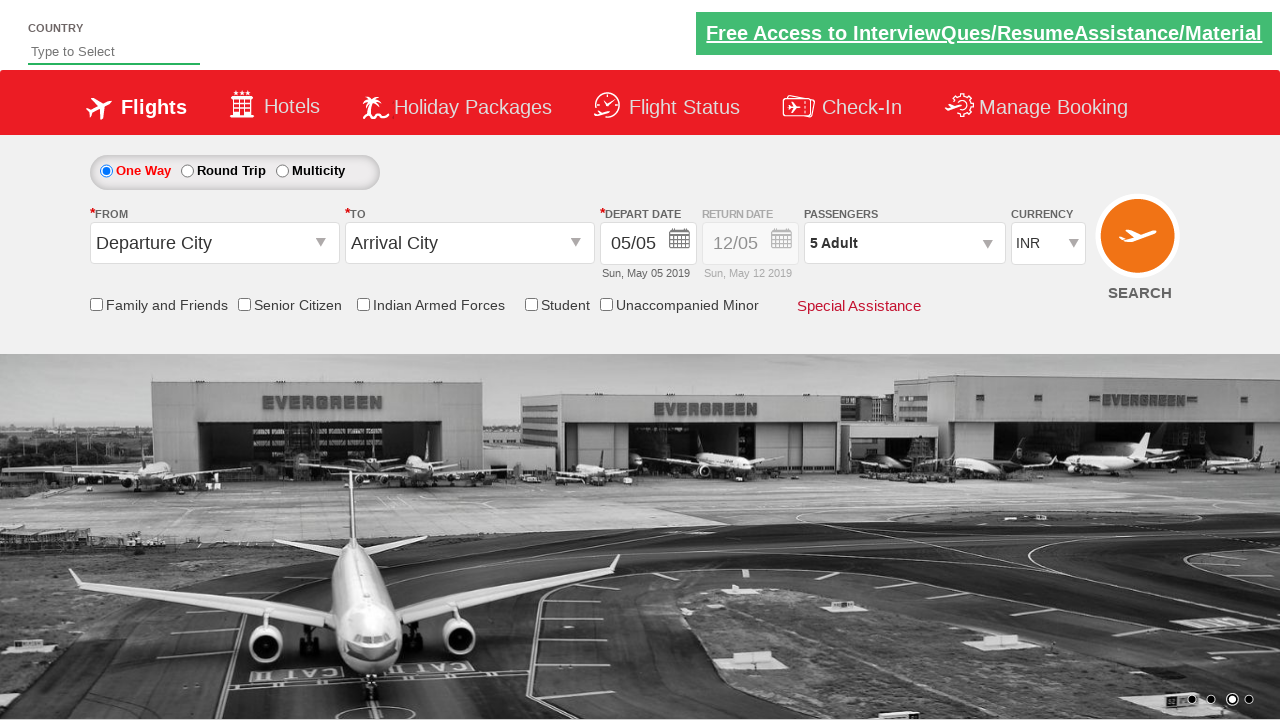